Tests radio button selection by clicking through three radio buttons and verifying each is checked

Starting URL: https://rahulshettyacademy.com/AutomationPractice/

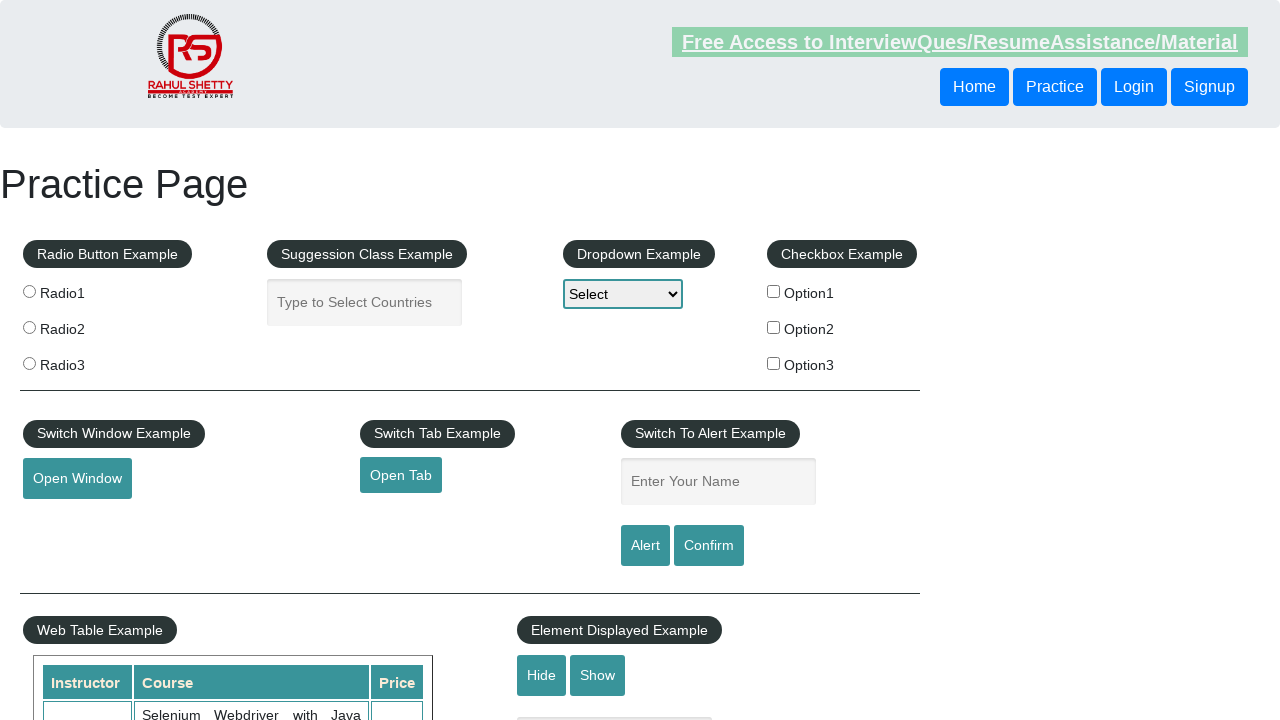

Clicked radio button option 1 at (29, 291) on //*[@id='radio-btn-example']/fieldset/label[1]/input
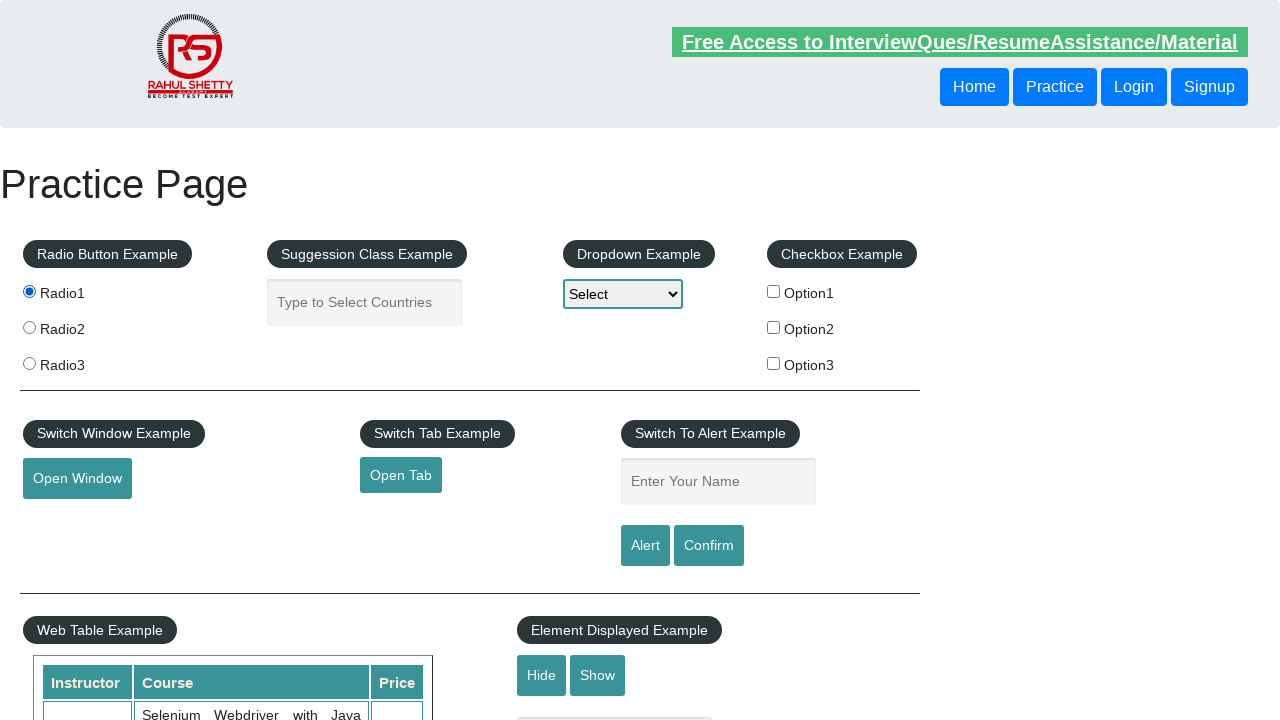

Waited 1000ms after selecting radio button 1
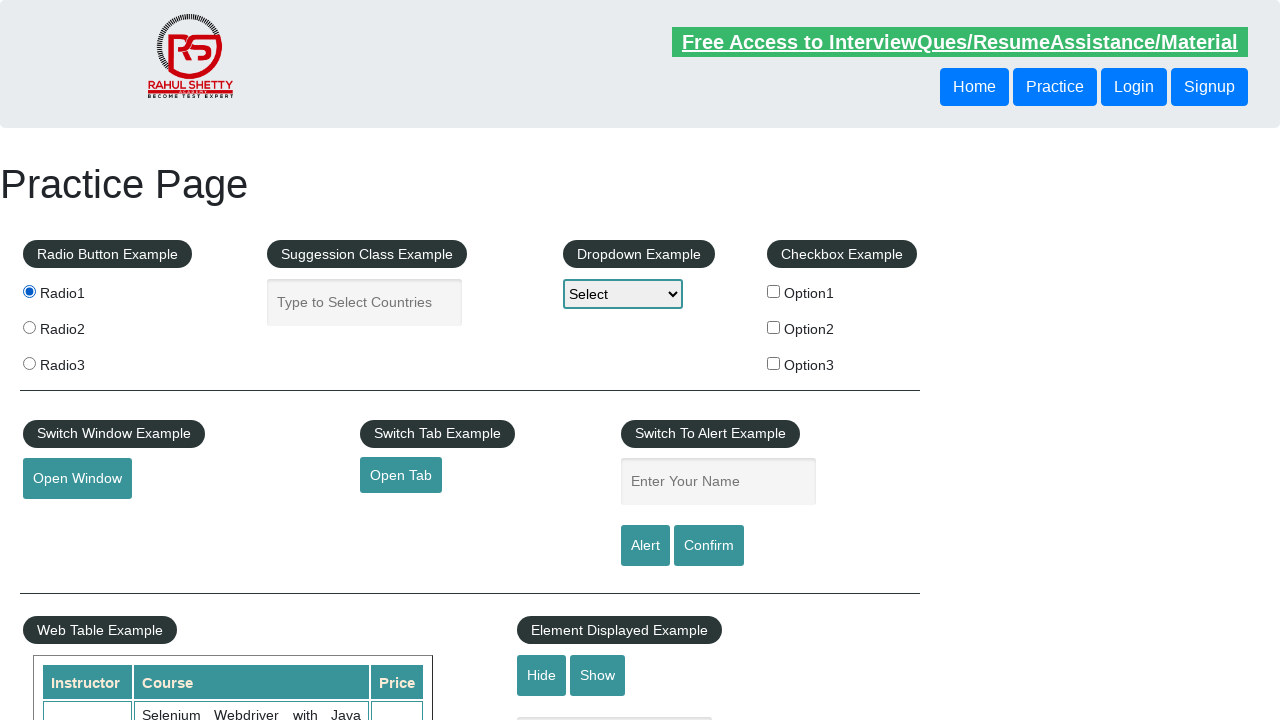

Clicked radio button option 2 at (29, 327) on //*[@id='radio-btn-example']/fieldset/label[2]/input
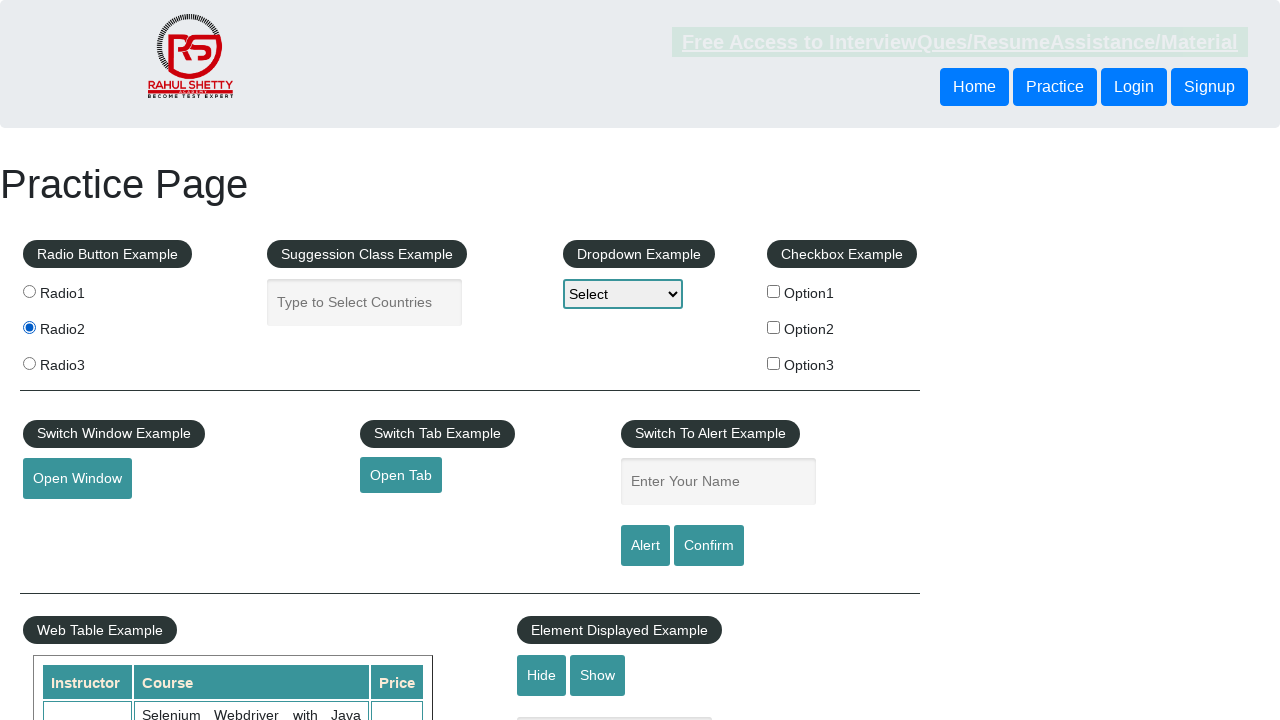

Waited 1000ms after selecting radio button 2
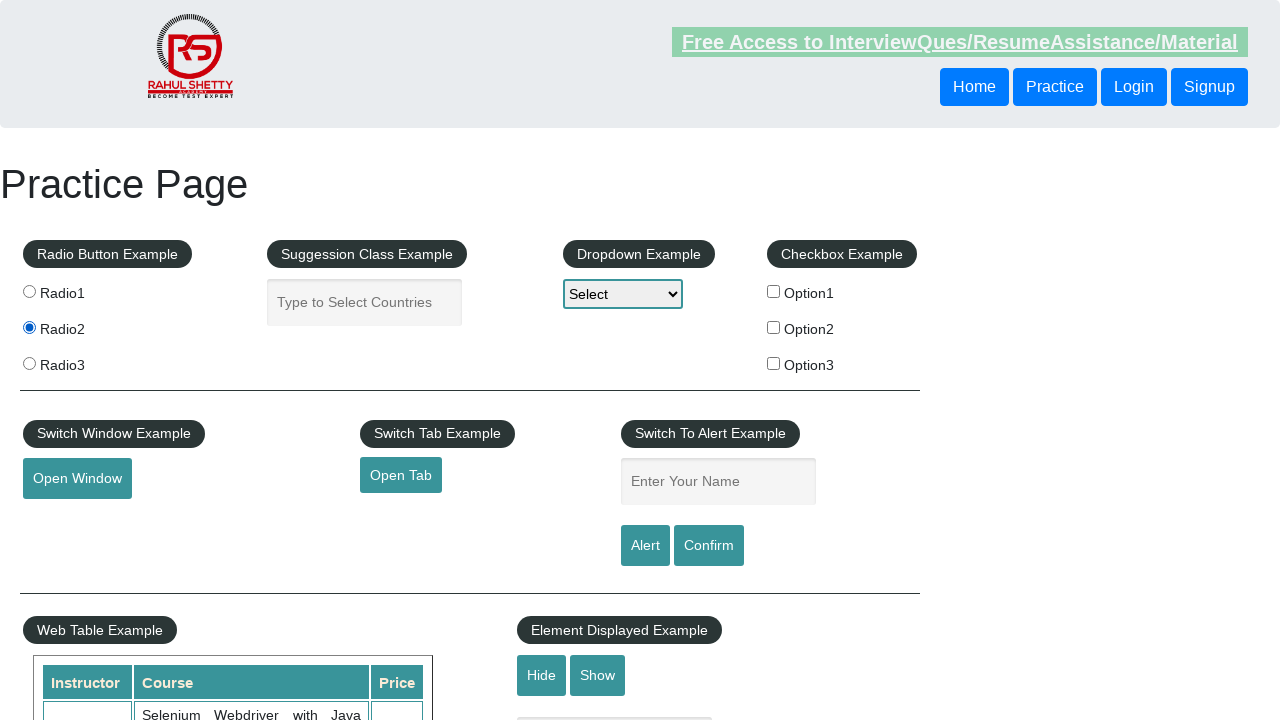

Clicked radio button option 3 at (29, 363) on //*[@id='radio-btn-example']/fieldset/label[3]/input
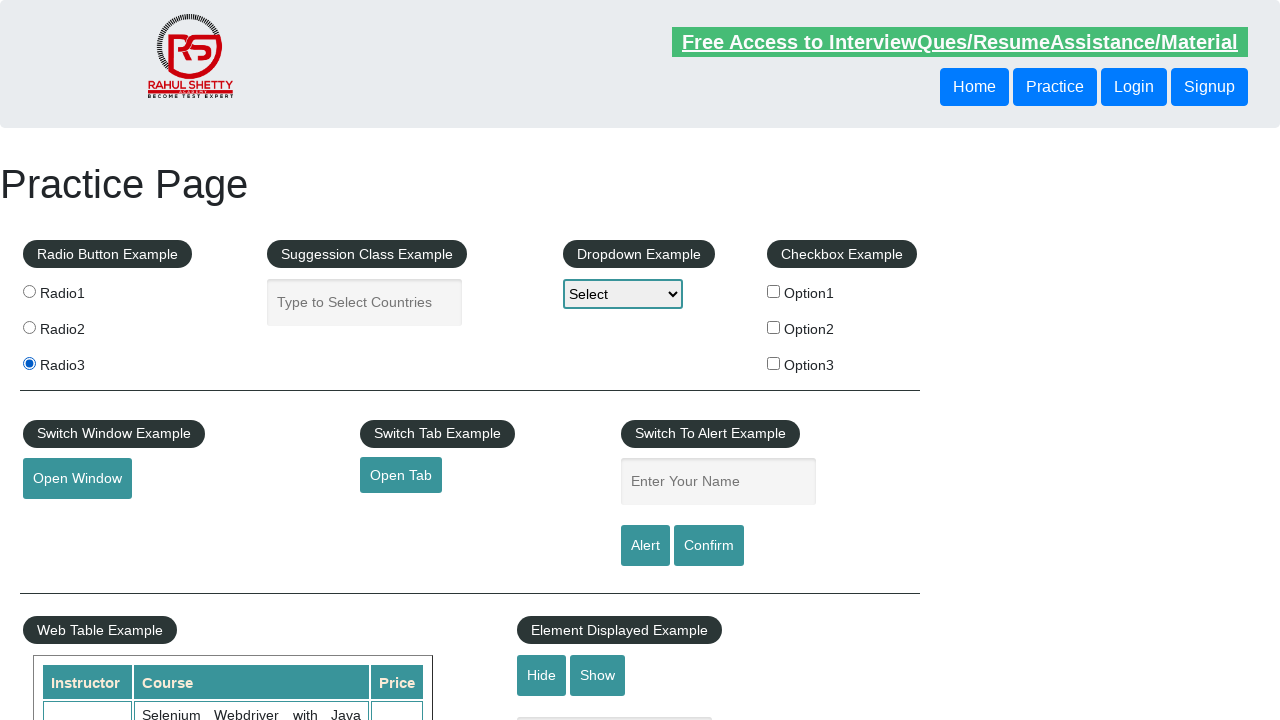

Waited 1000ms after selecting radio button 3
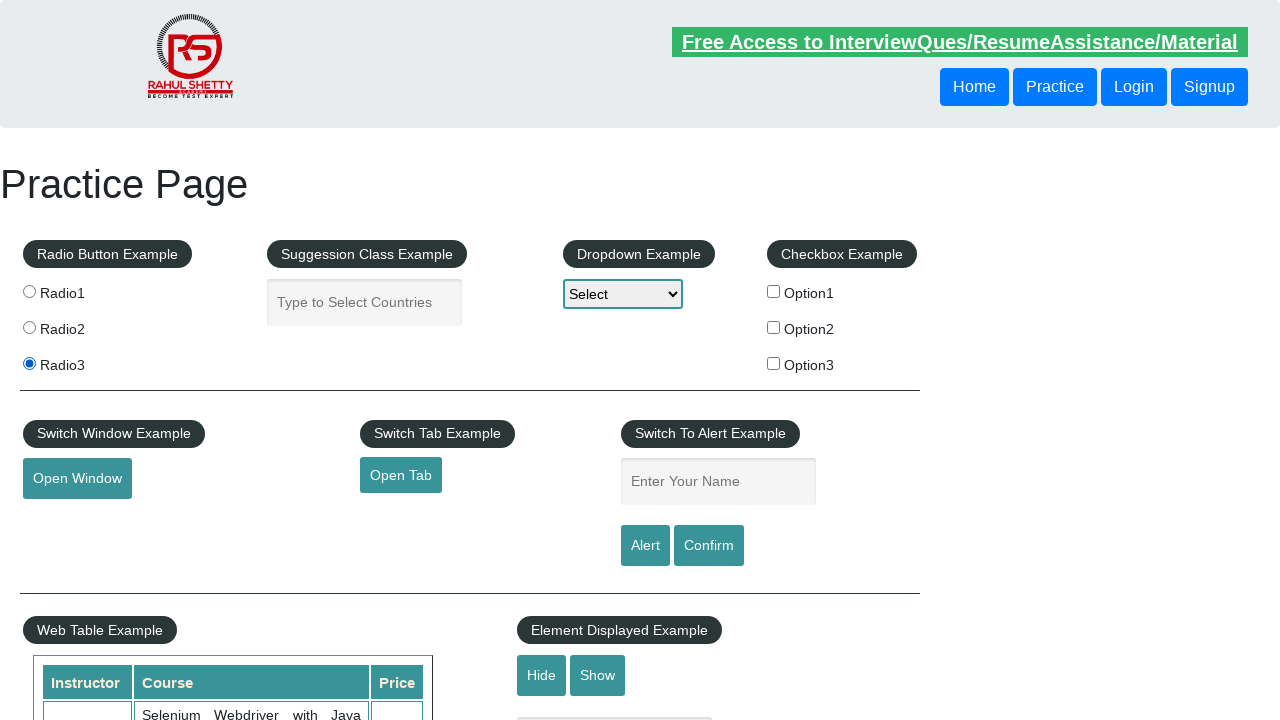

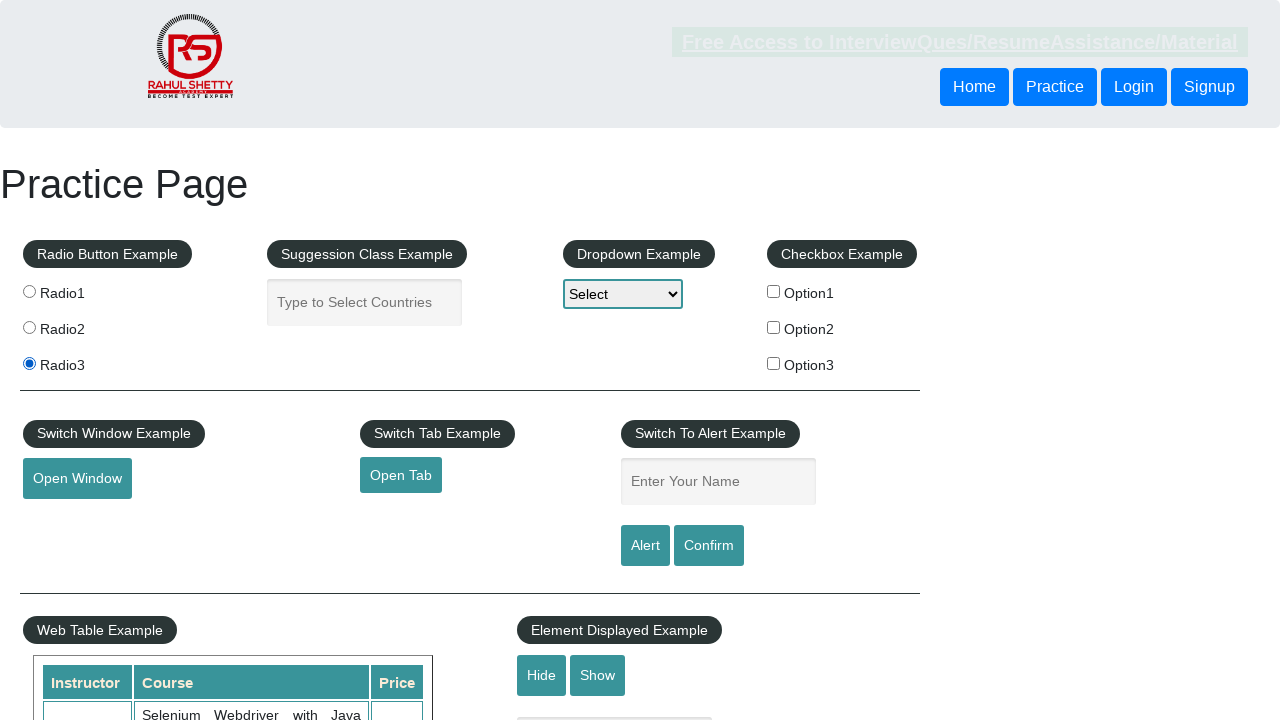